Tests the Chinese railway ticket booking system by searching for trains from Beijing to Shanghai on a specific date with high-speed train filter

Starting URL: https://www.12306.cn/index/

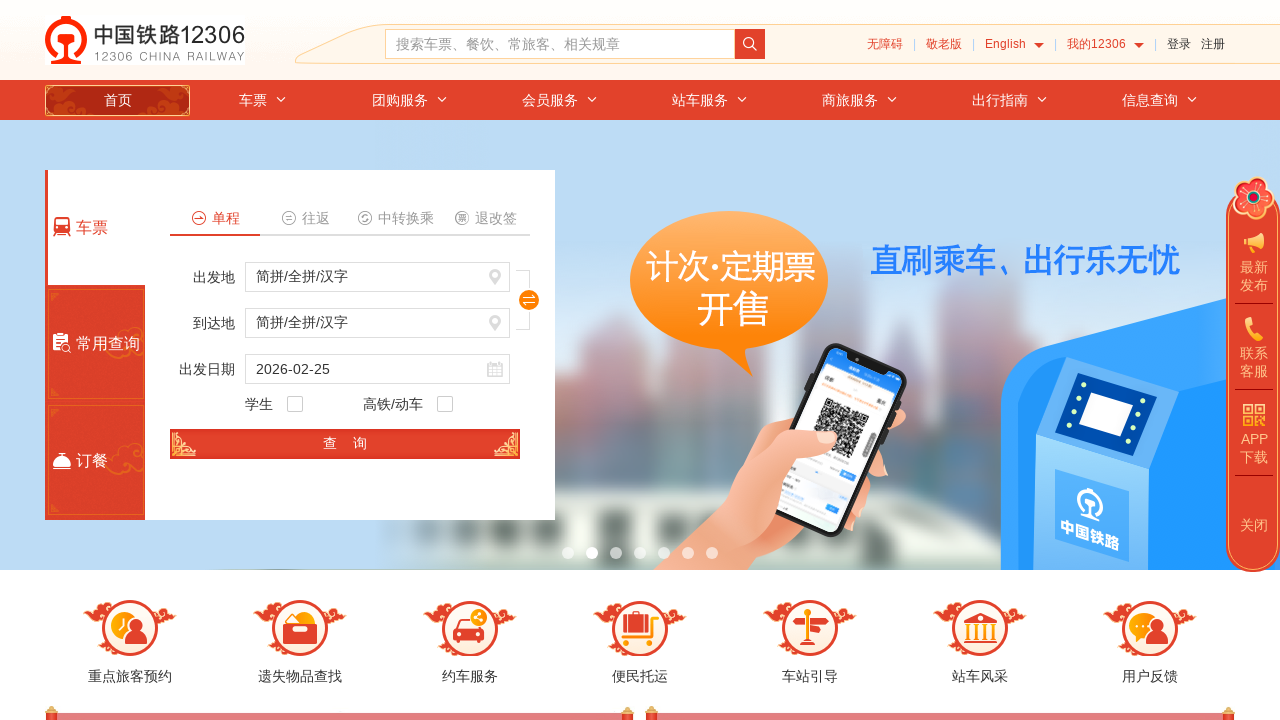

Clicked on departure station field at (378, 277) on #fromStationText
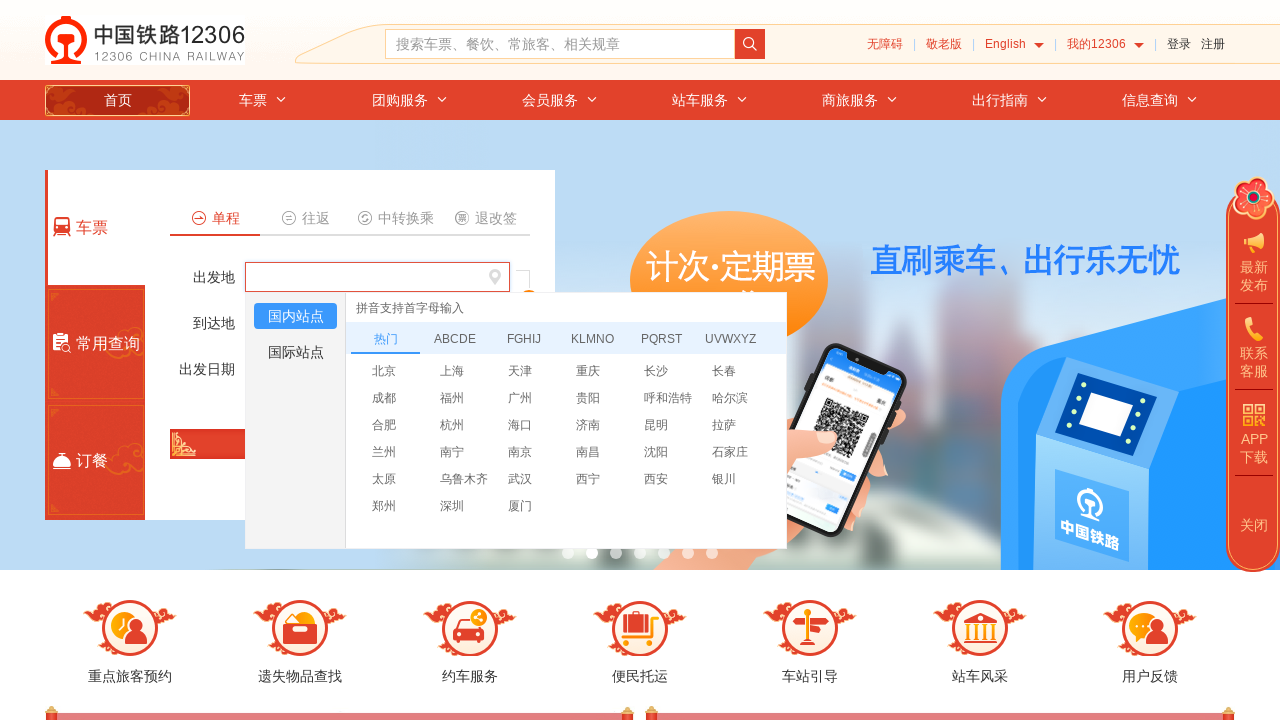

Selected Beijing as departure station at (400, 370) on li[title='北京']
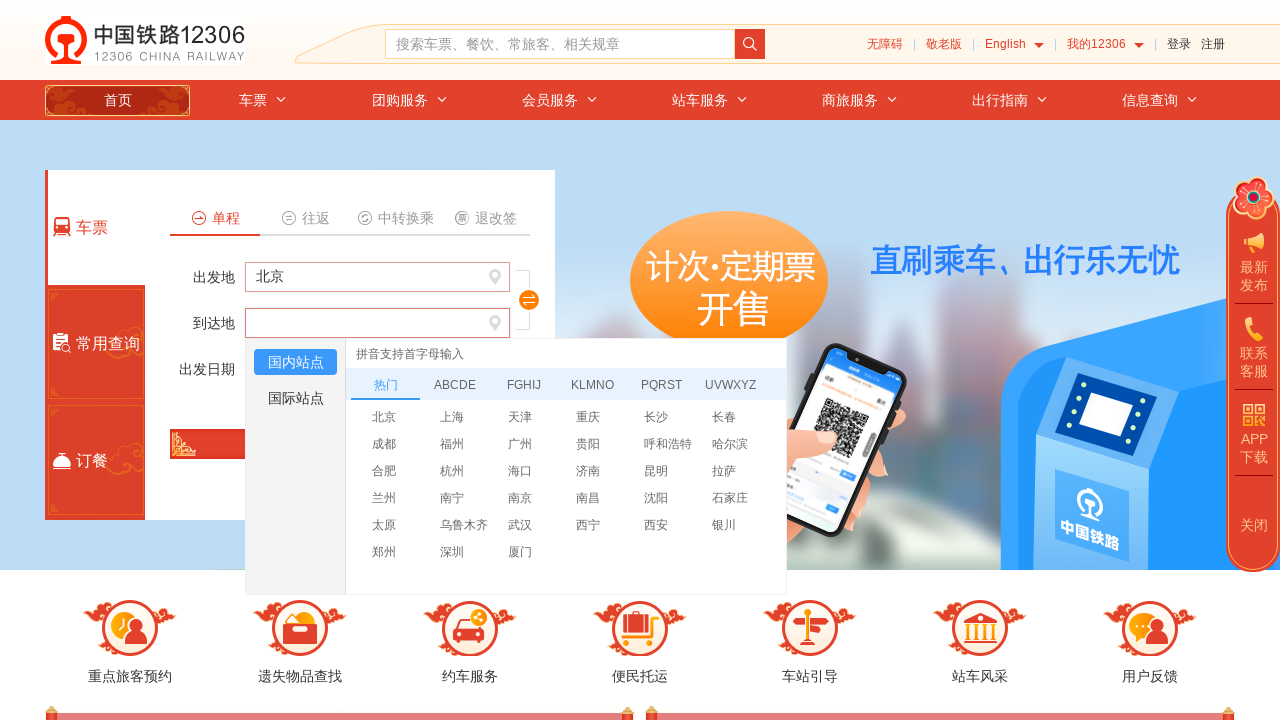

Clicked on arrival station field at (378, 323) on #toStationText
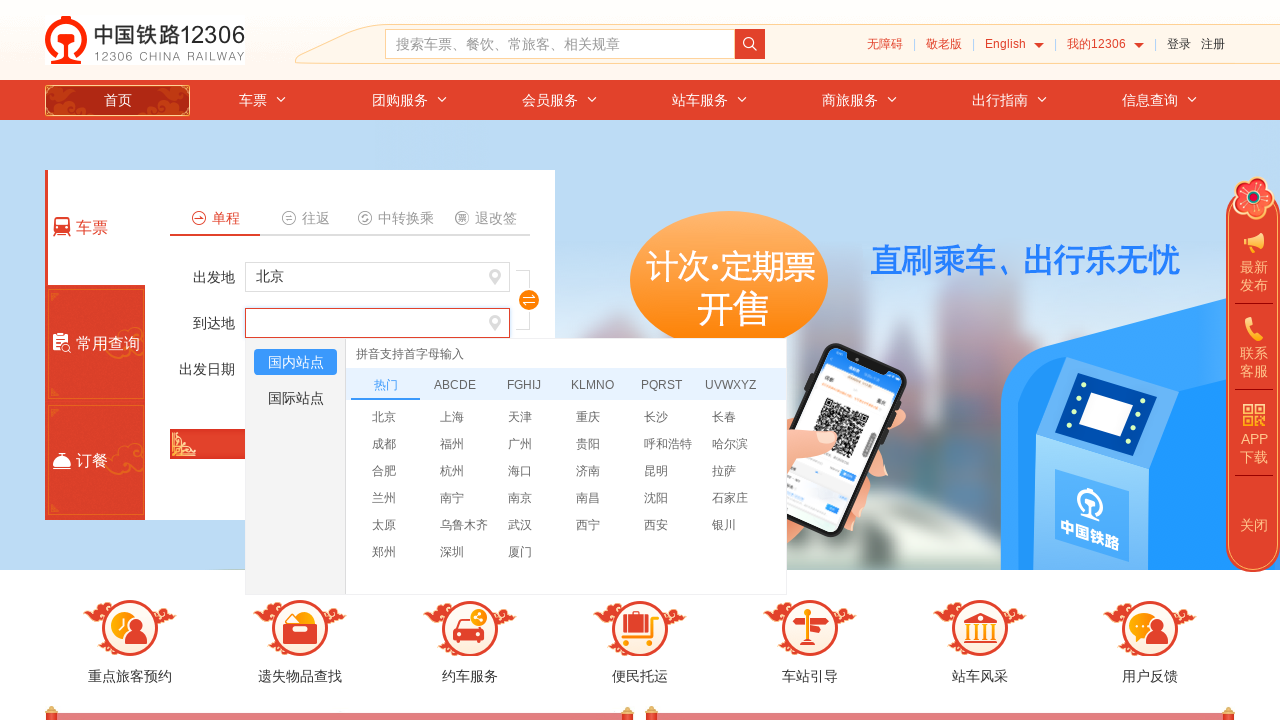

Selected Shanghai as arrival station at (468, 416) on li[data='SHH']
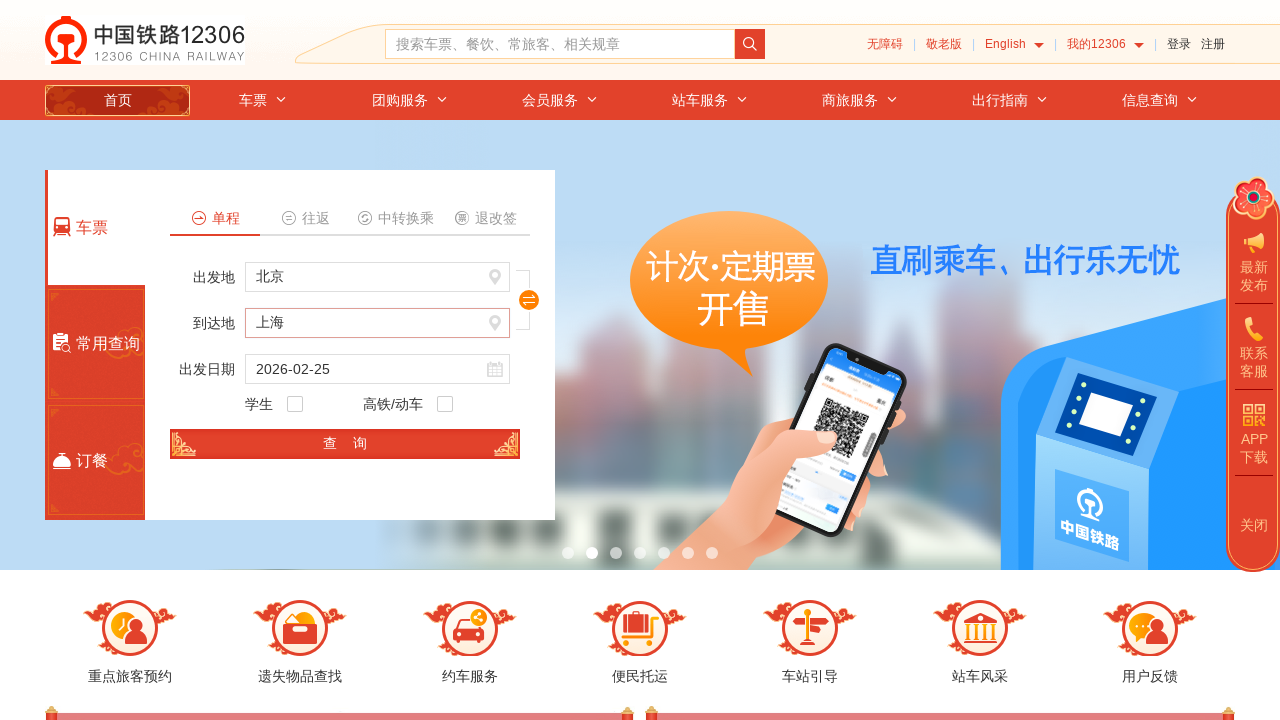

Cleared the travel date field on #train_date
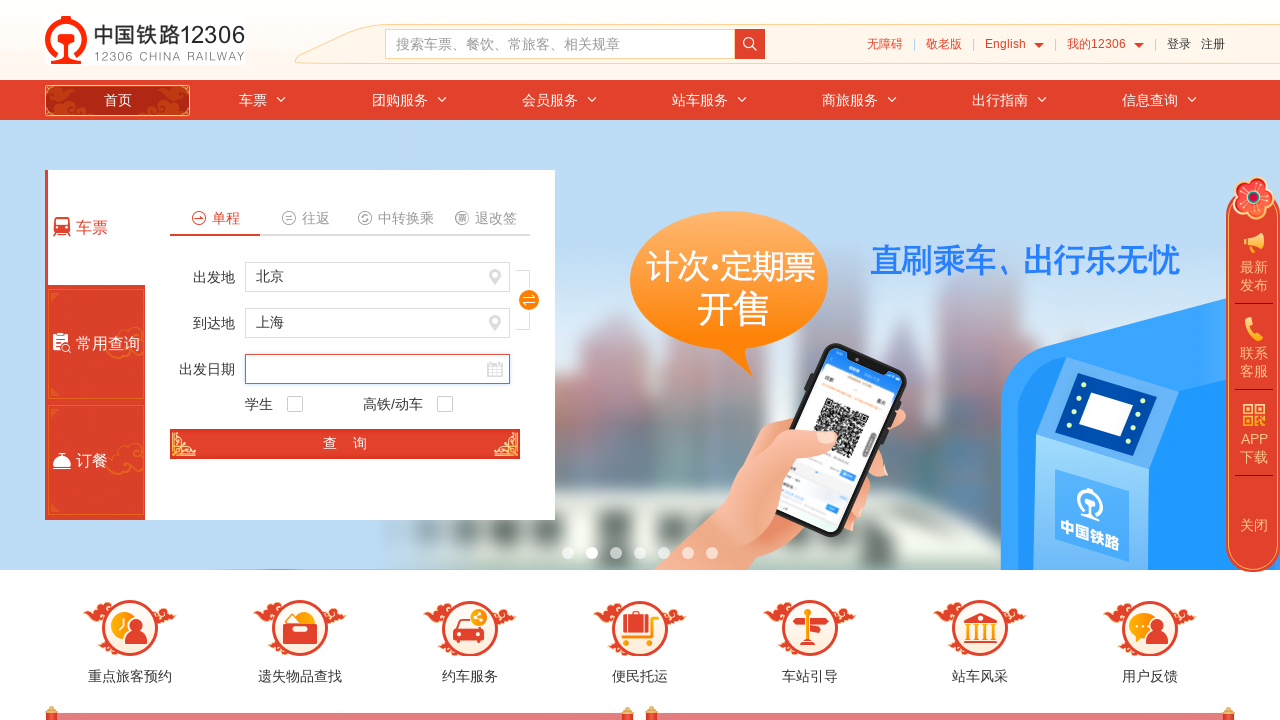

Filled travel date with 2024-03-15 on #train_date
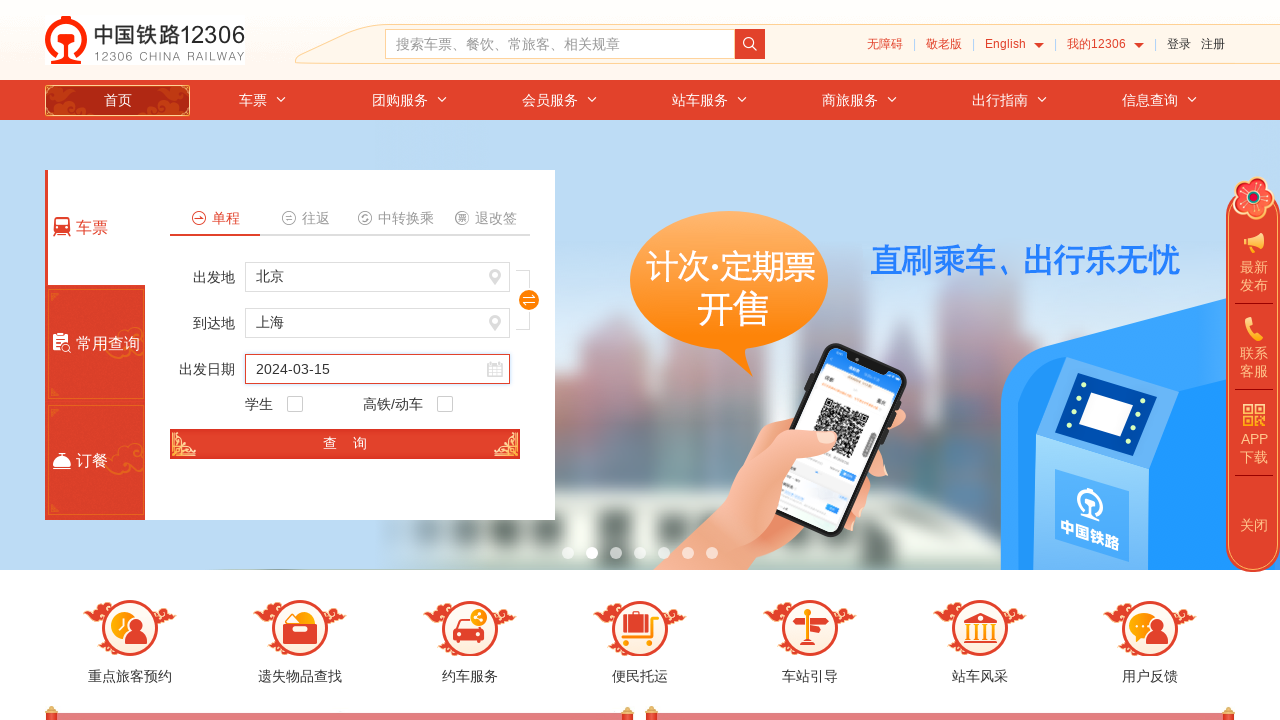

Enabled high-speed train filter at (408, 404) on #isHighDan
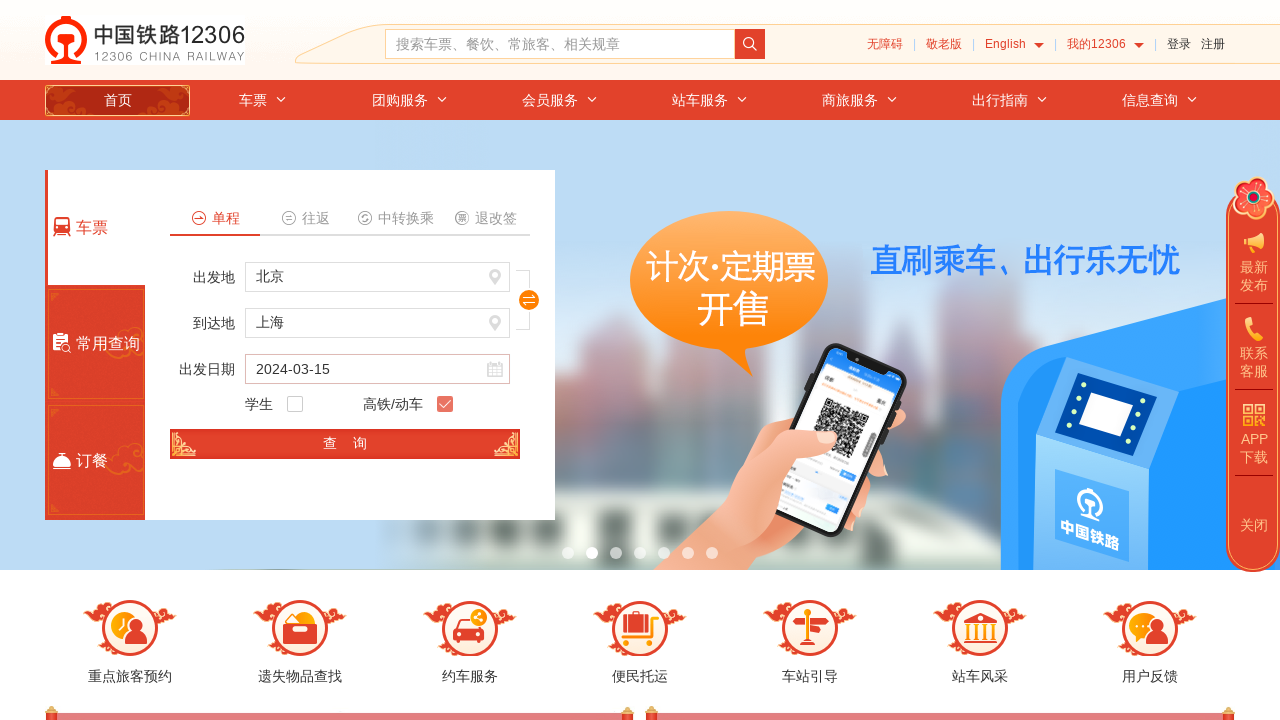

Clicked search button to find trains at (345, 444) on #search_one
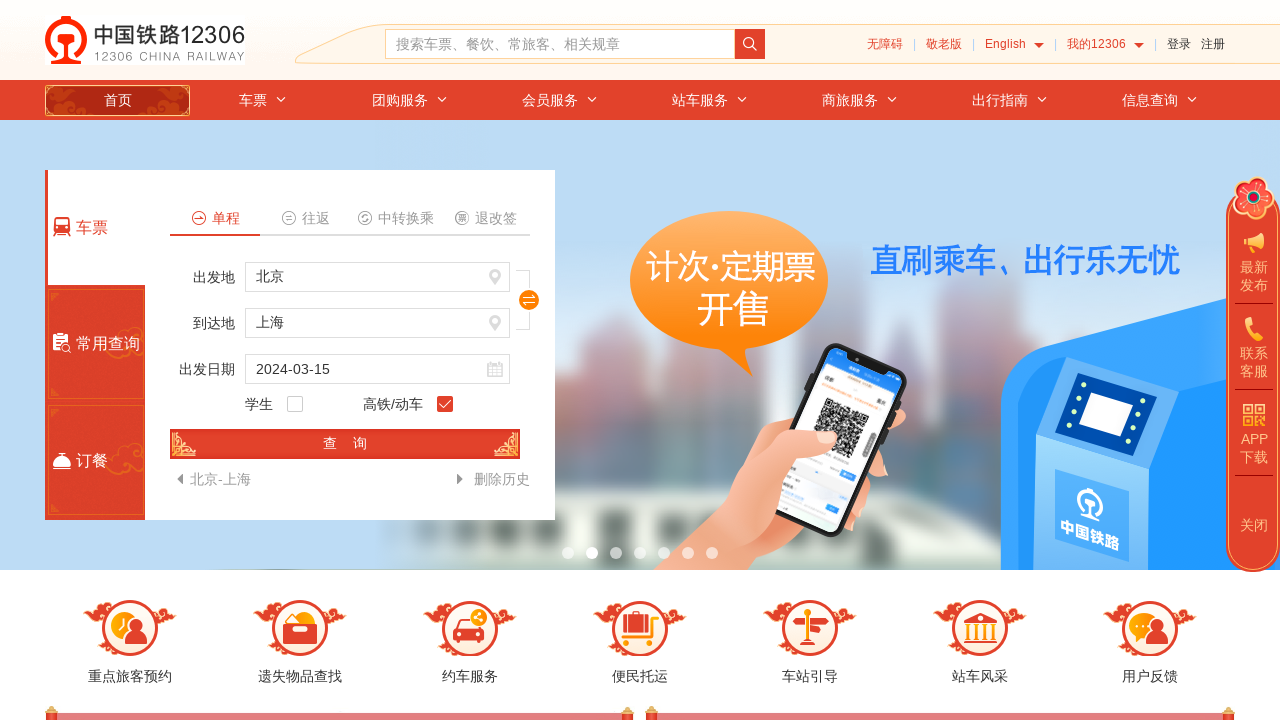

Waited 2 seconds for page to load
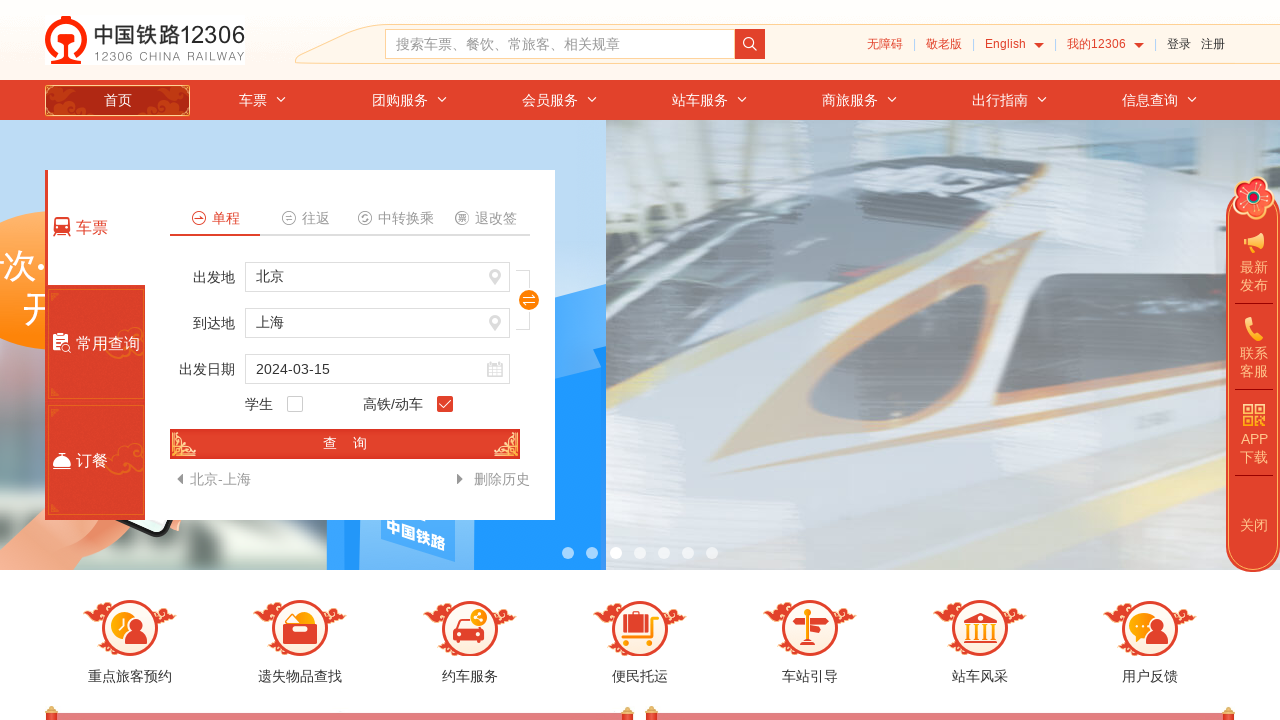

Warning dialog did not appear or could not be closed on #qd_closeDefaultWarningWindowDialog_id
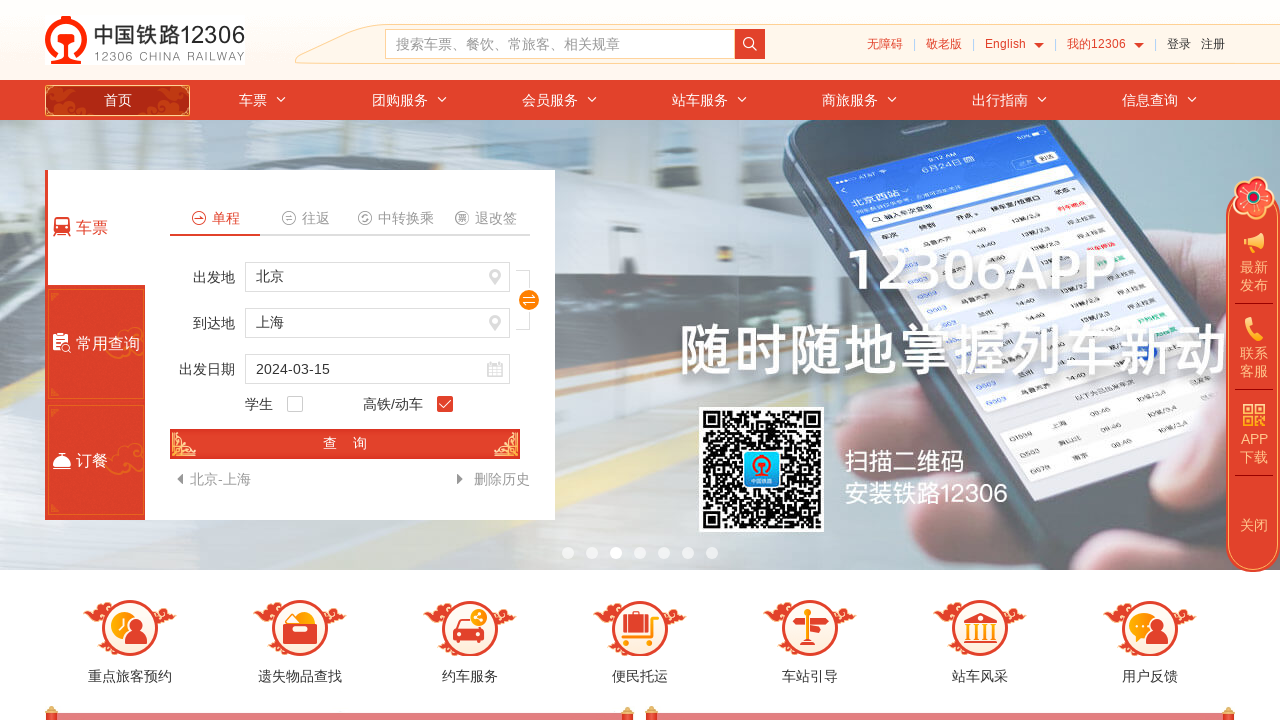

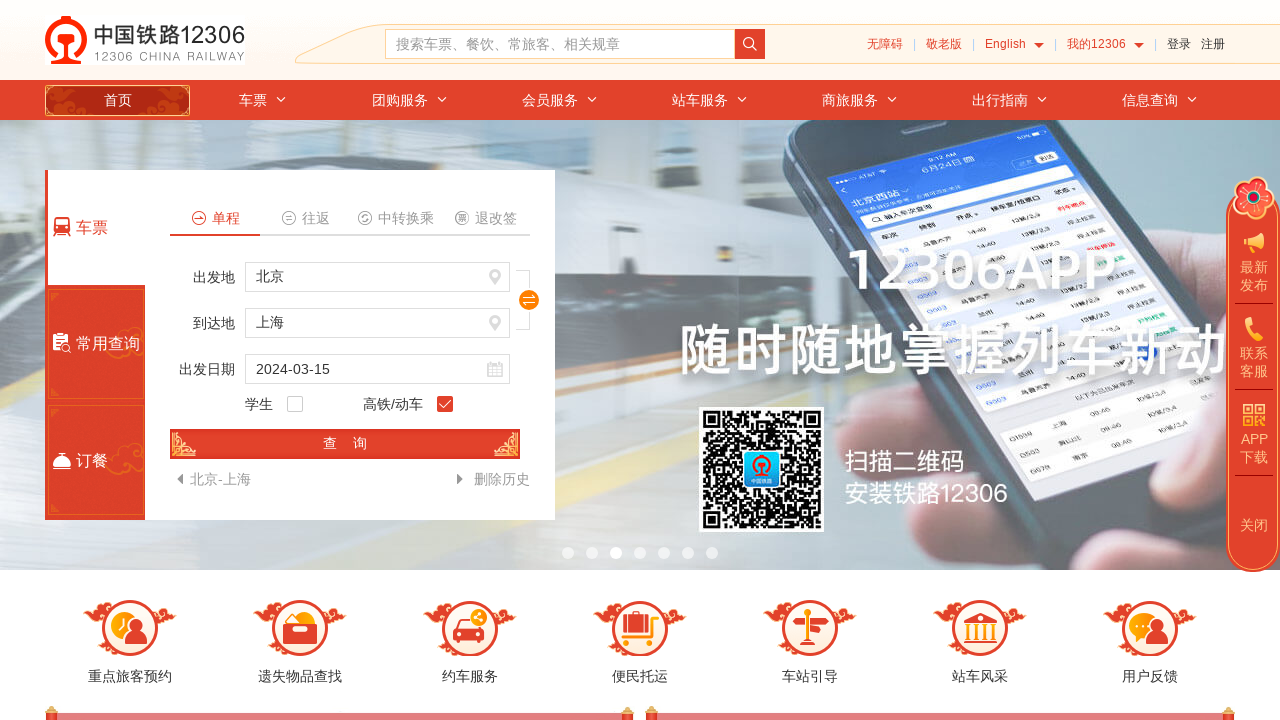